Navigates to the Salesforce login page and waits for it to load. This is a minimal test that verifies the login page is accessible.

Starting URL: https://login.salesforce.com/

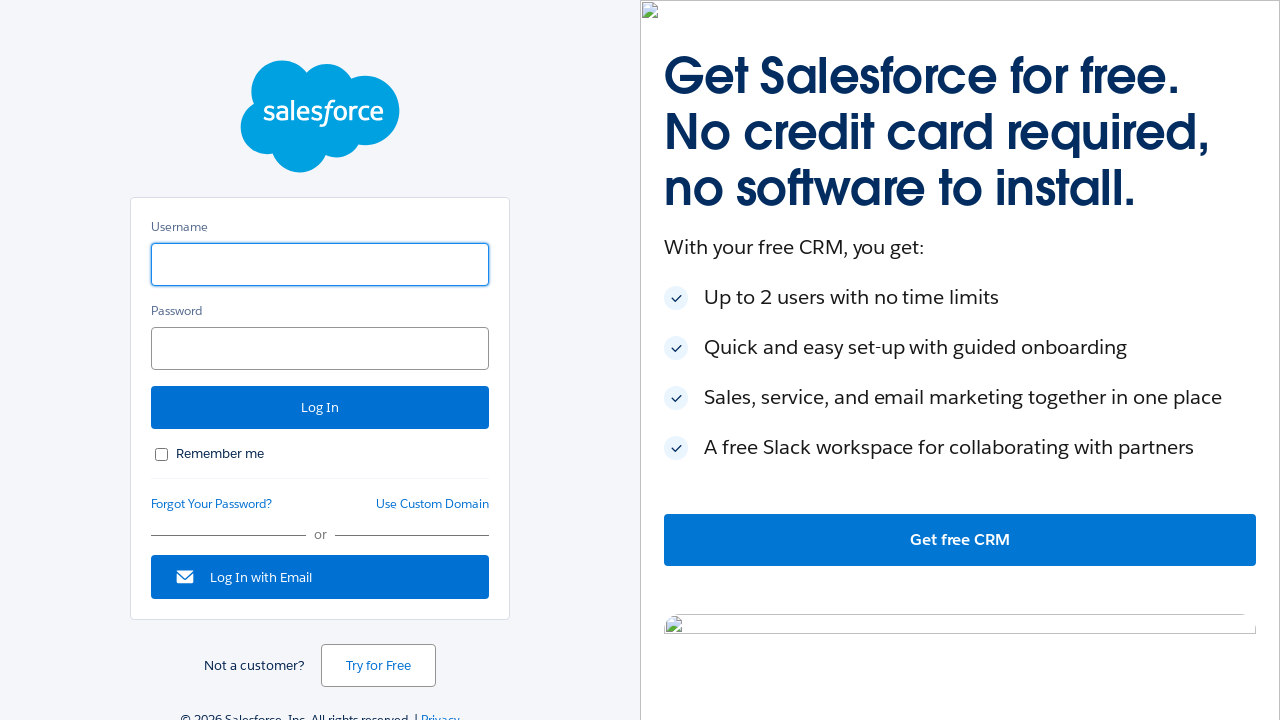

Navigated to Salesforce login page
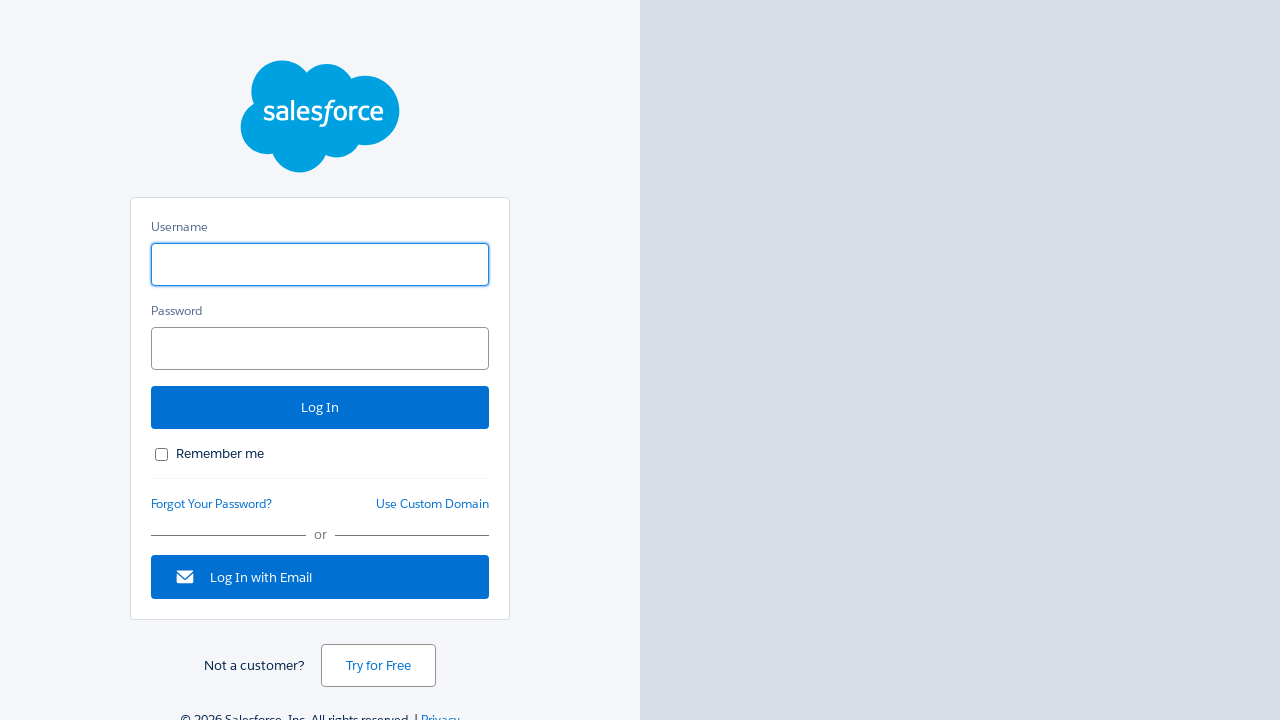

Login page DOM fully loaded
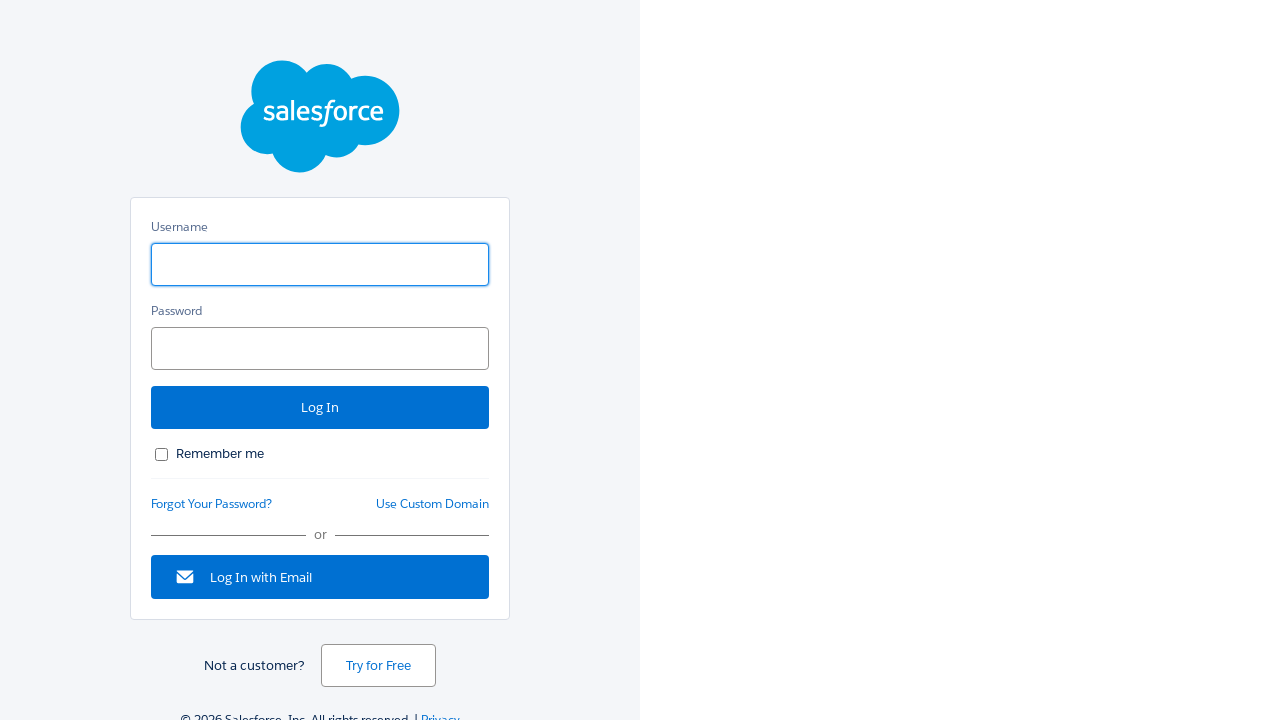

Username field is visible on the login page
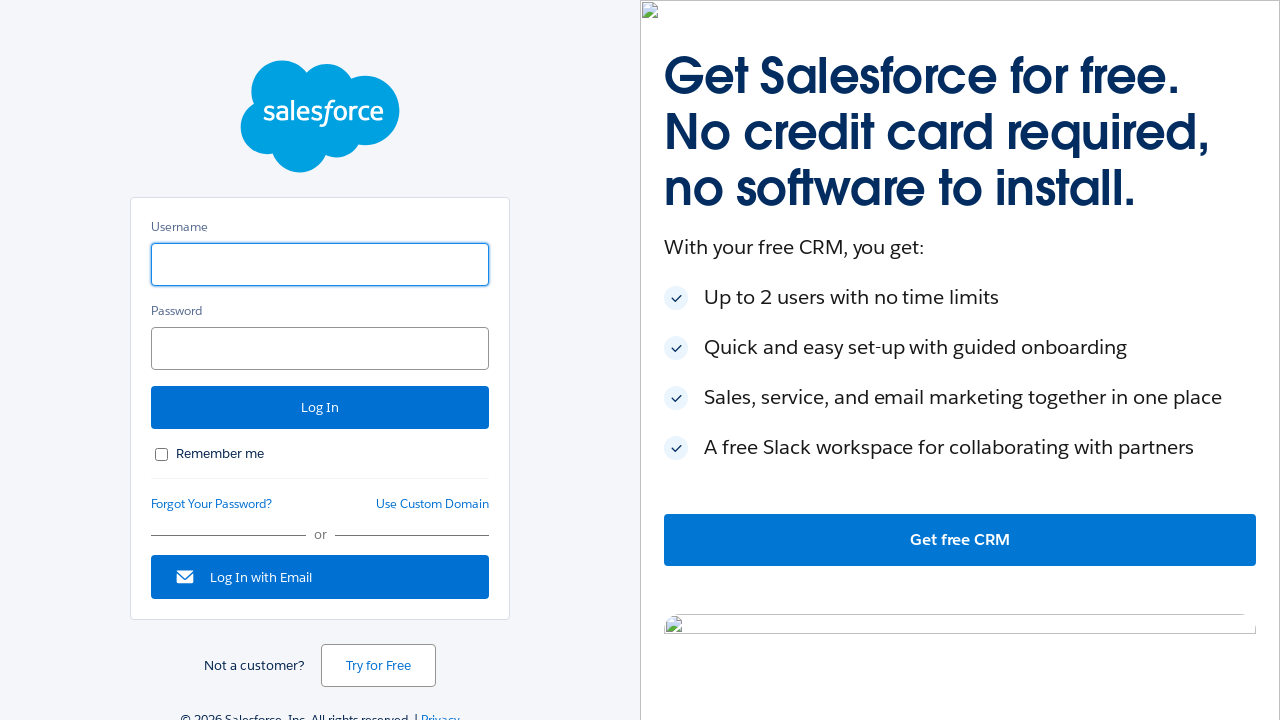

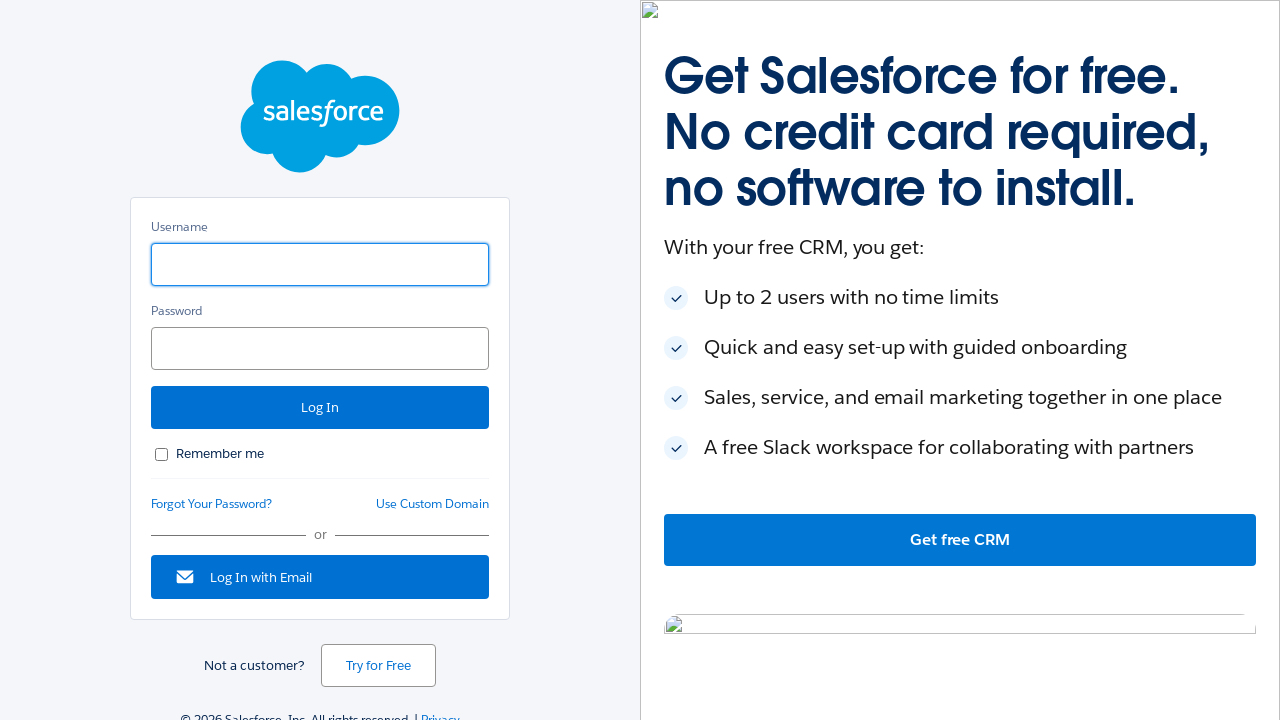